Navigates to GitHub homepage and counts the number of links on the page

Starting URL: https://github.com

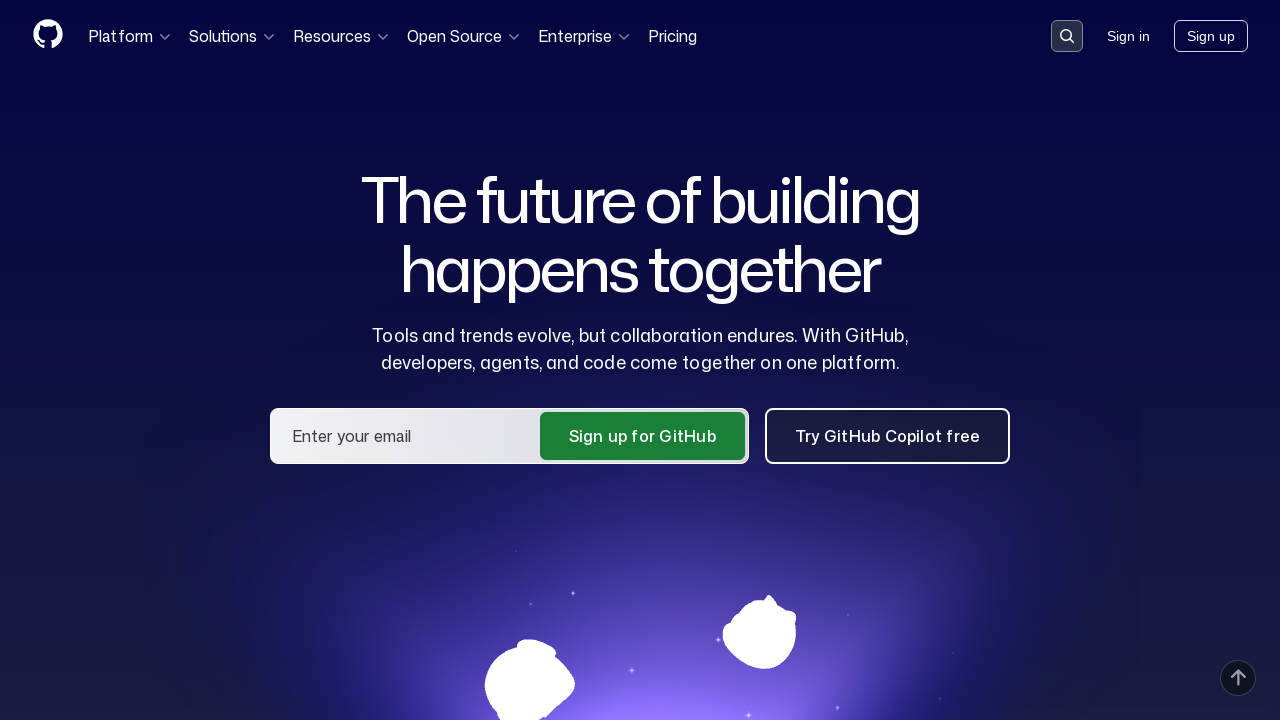

Navigated to GitHub homepage
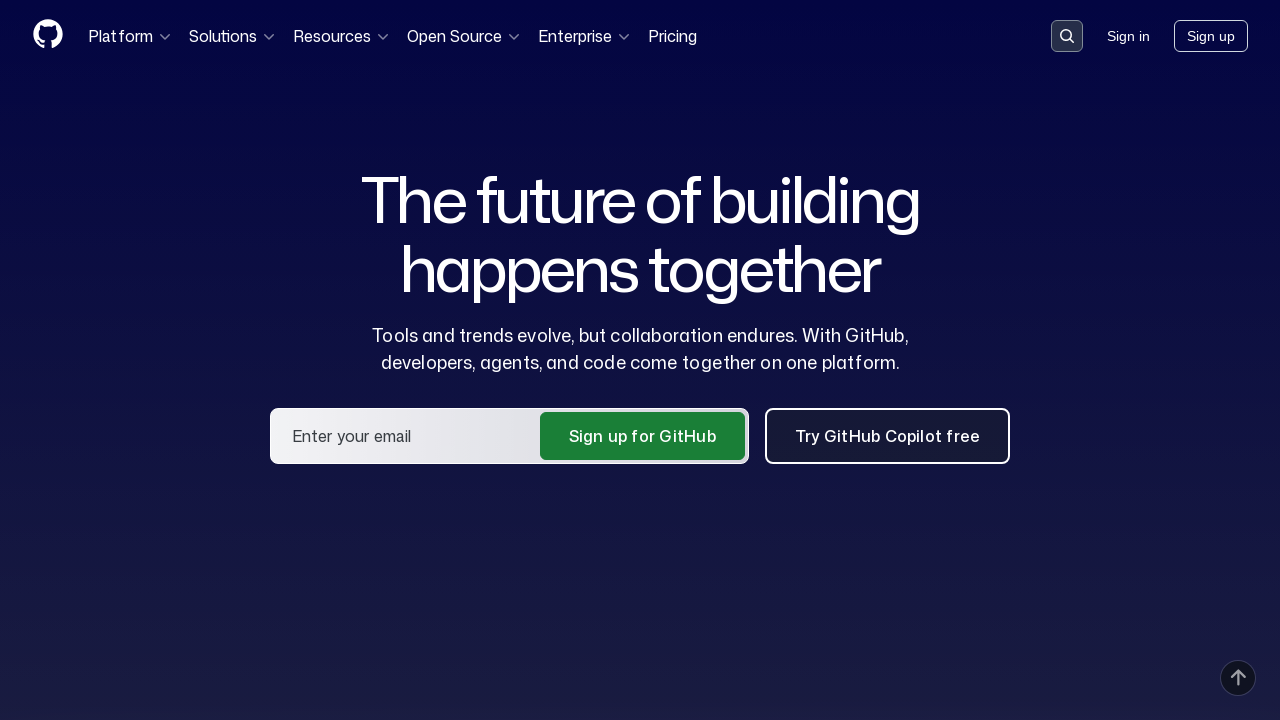

Waited for links to load on the page
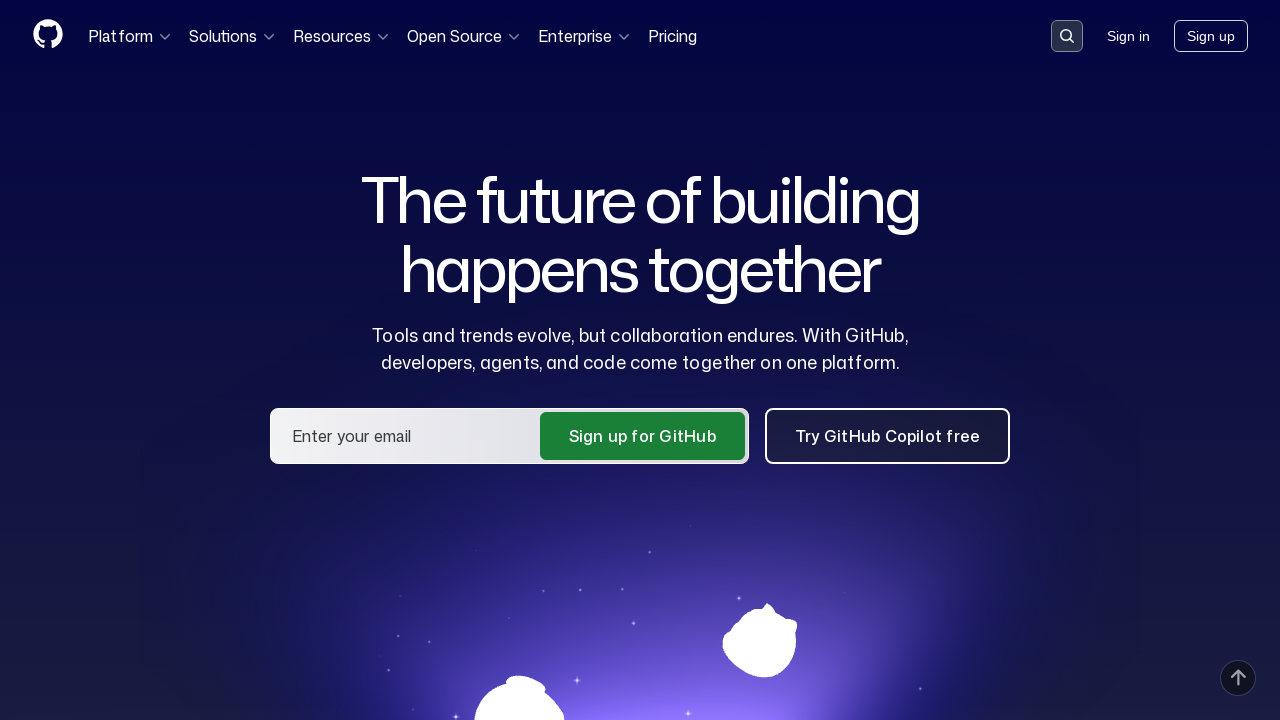

Retrieved all links from the page
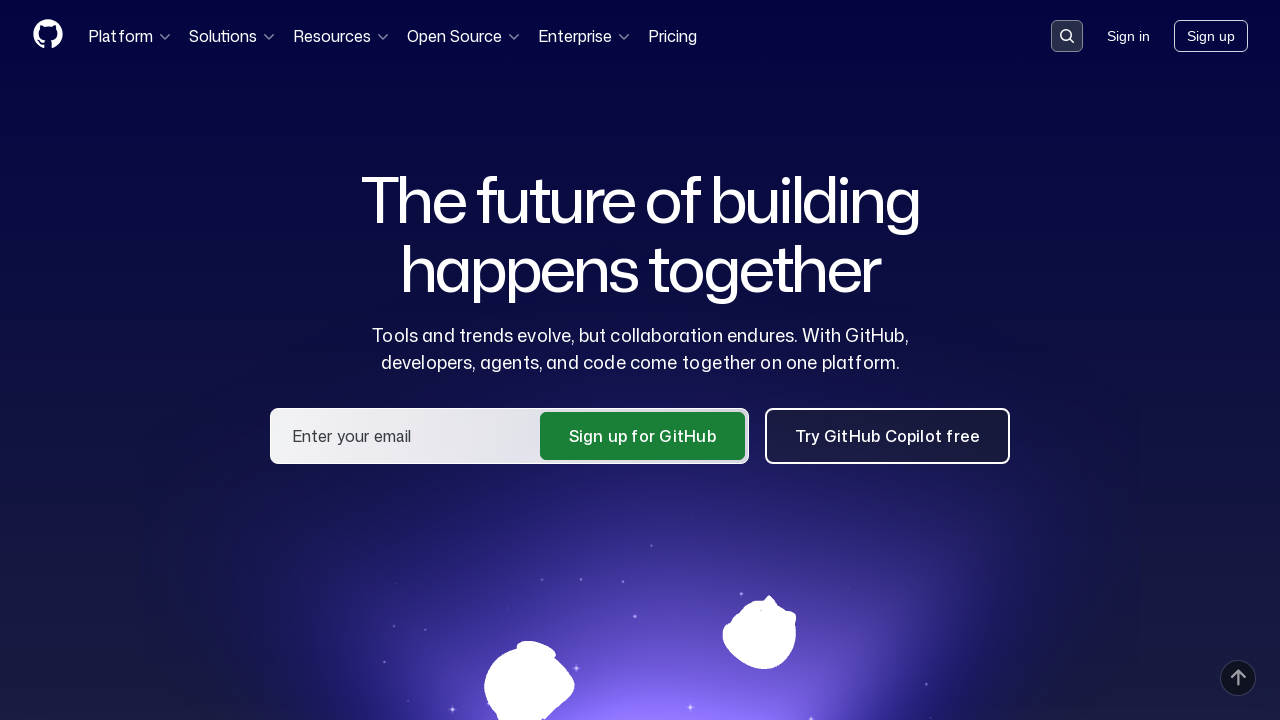

Counted 148 links with text content on GitHub homepage
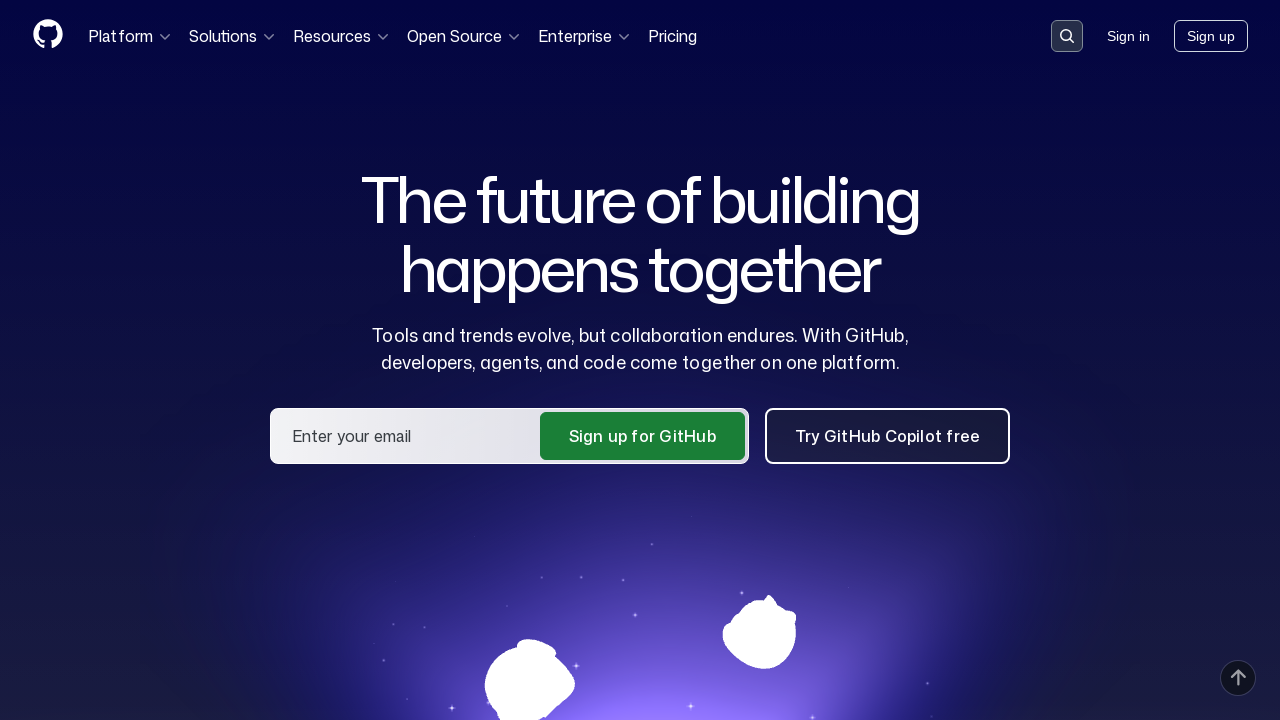

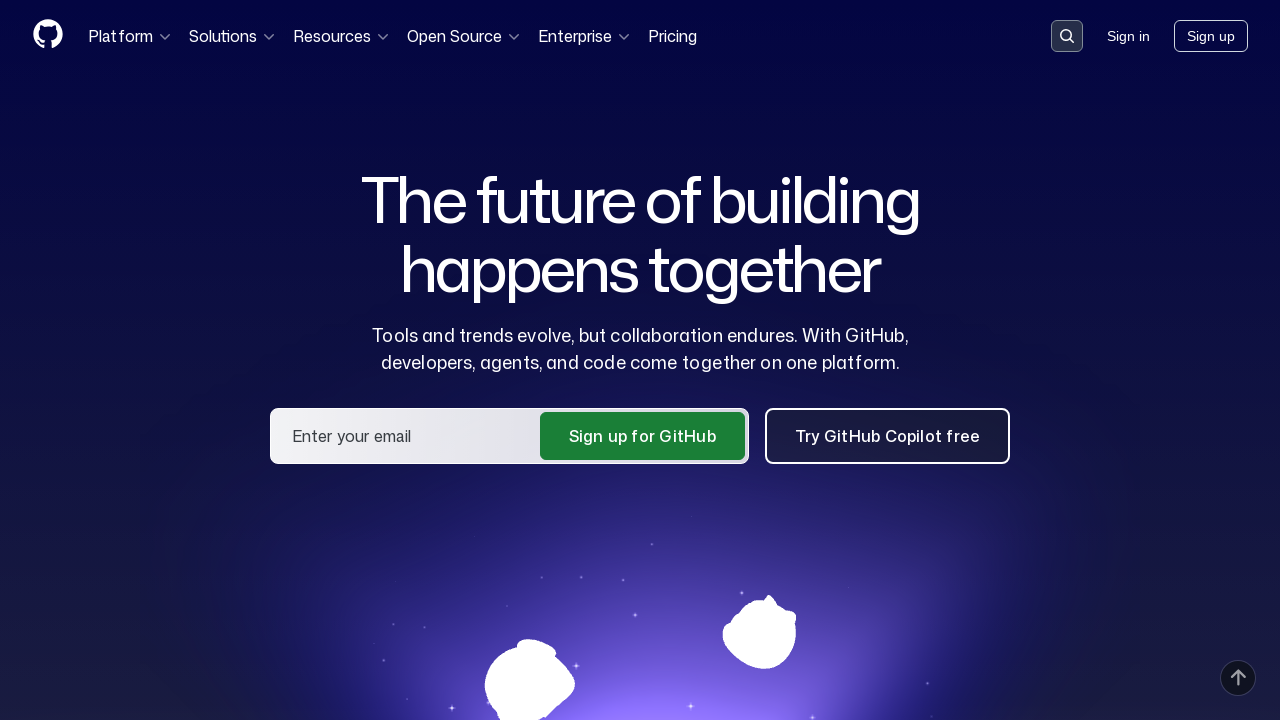